Tests a complete e-commerce checkout flow: navigating from home page through product listing, product detail page, adding to cart, viewing cart, checkout process with payment and shipping info, and completing the purchase.

Starting URL: https://louren.co.in/ecommerce/home.html

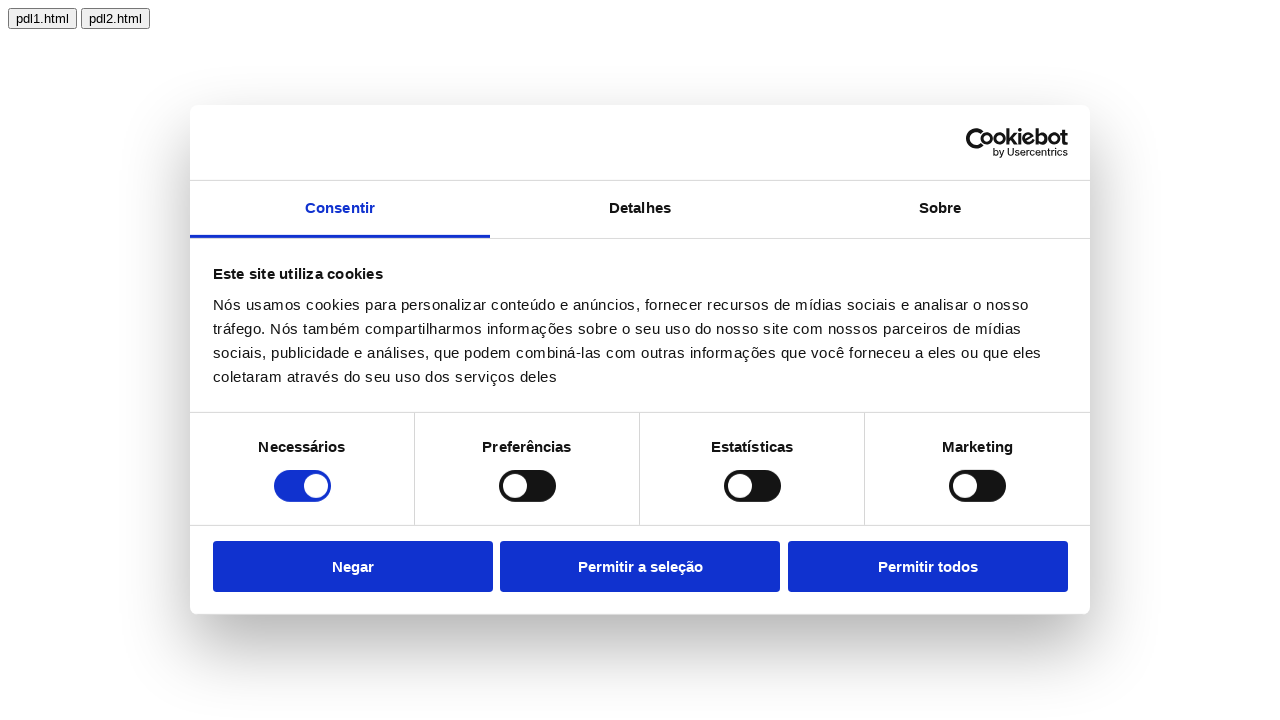

Home page loaded
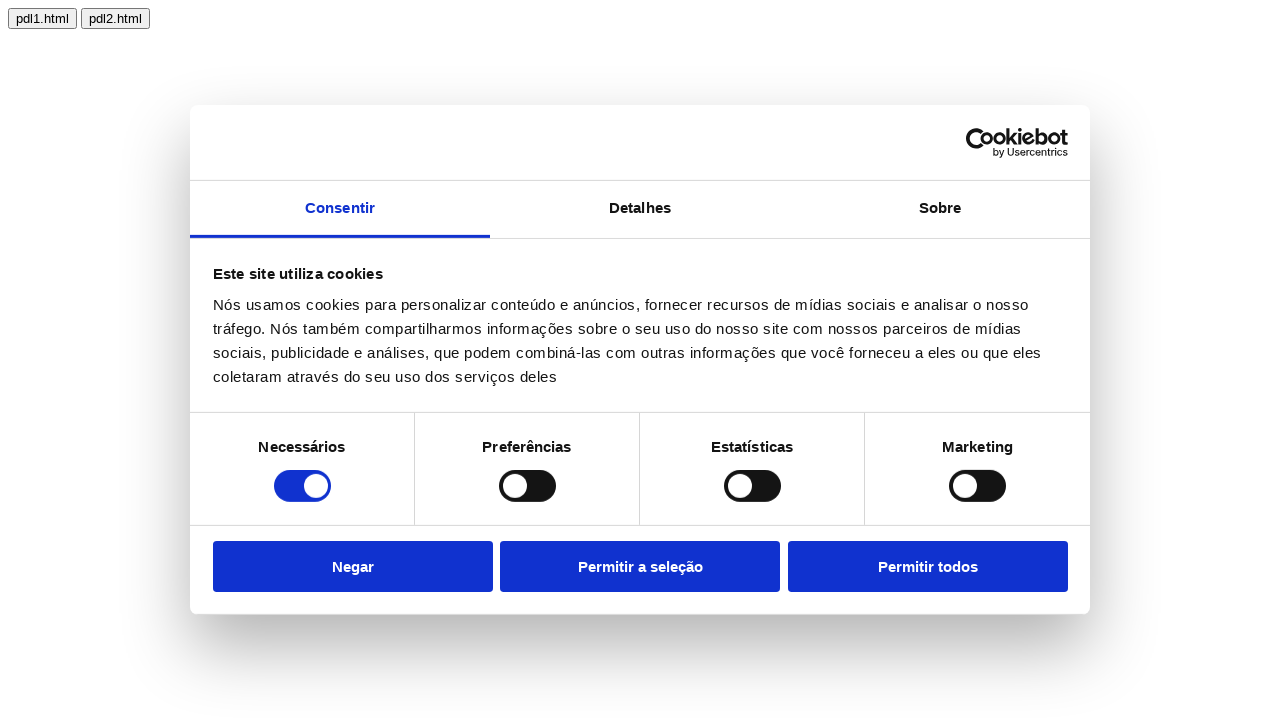

Waited 2 seconds for home page to fully render
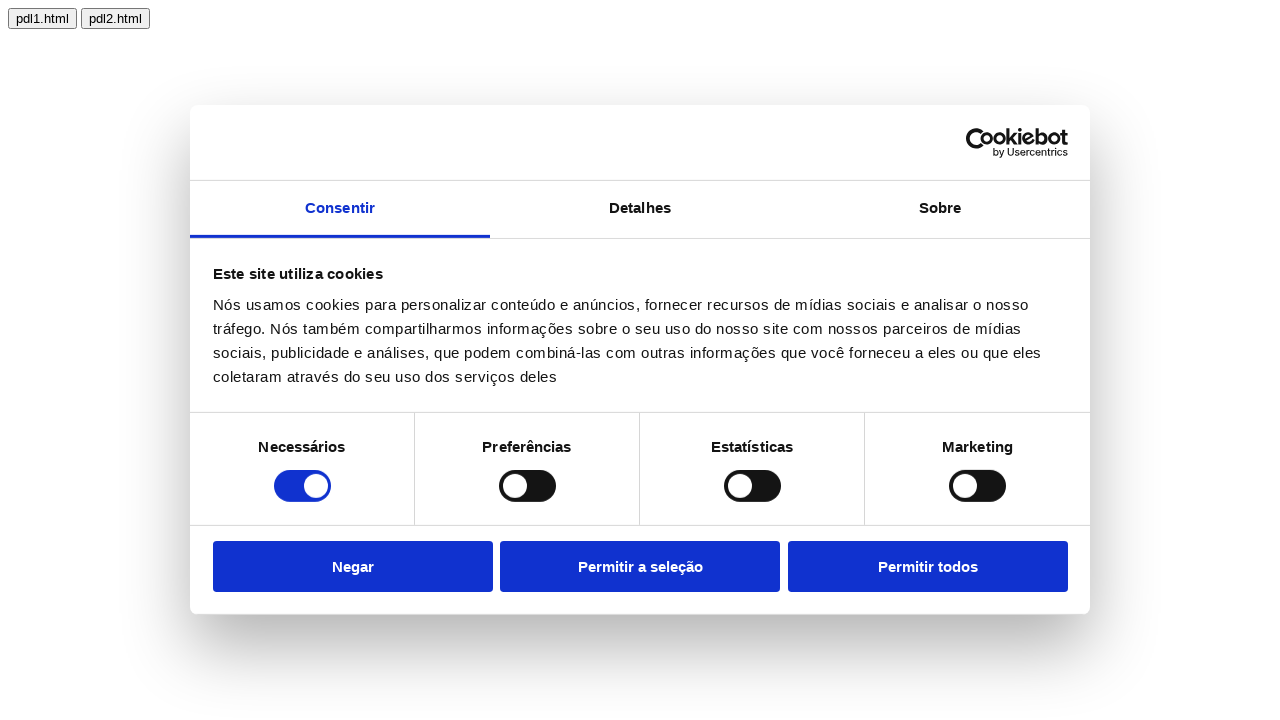

Clicked on product listing page link at (42, 18) on text=pdl1.html
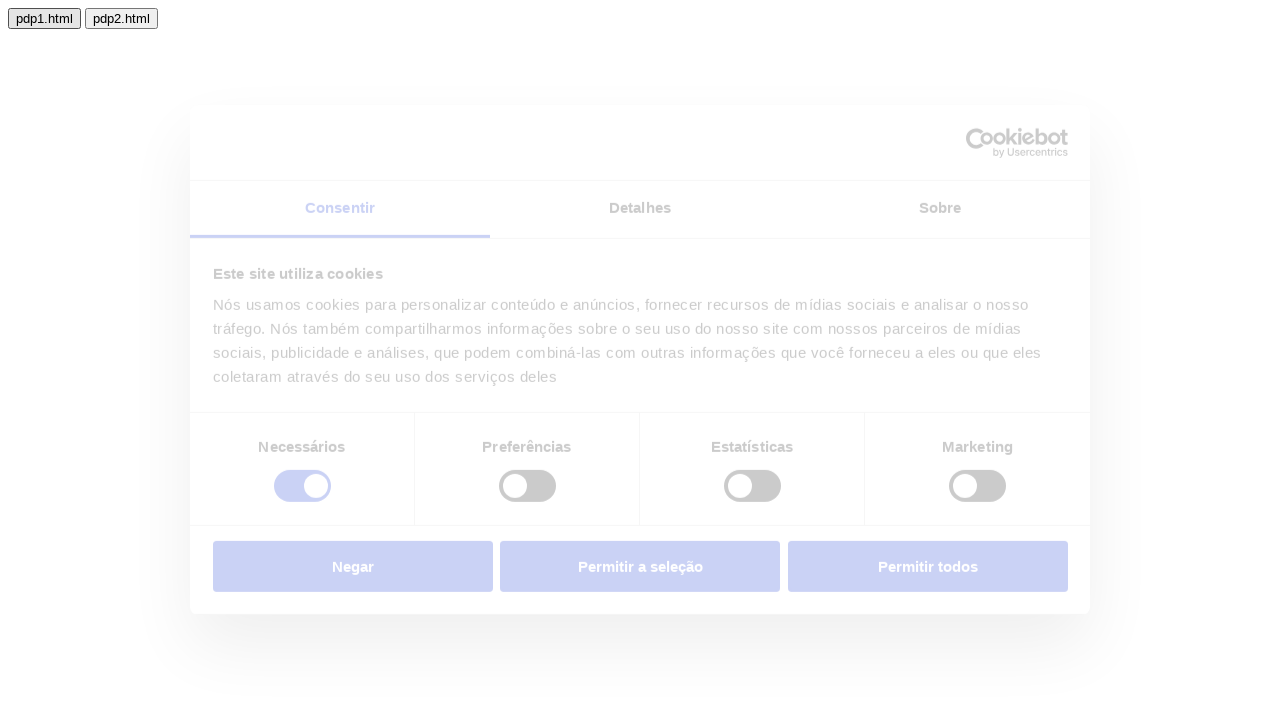

Navigated to product listing page
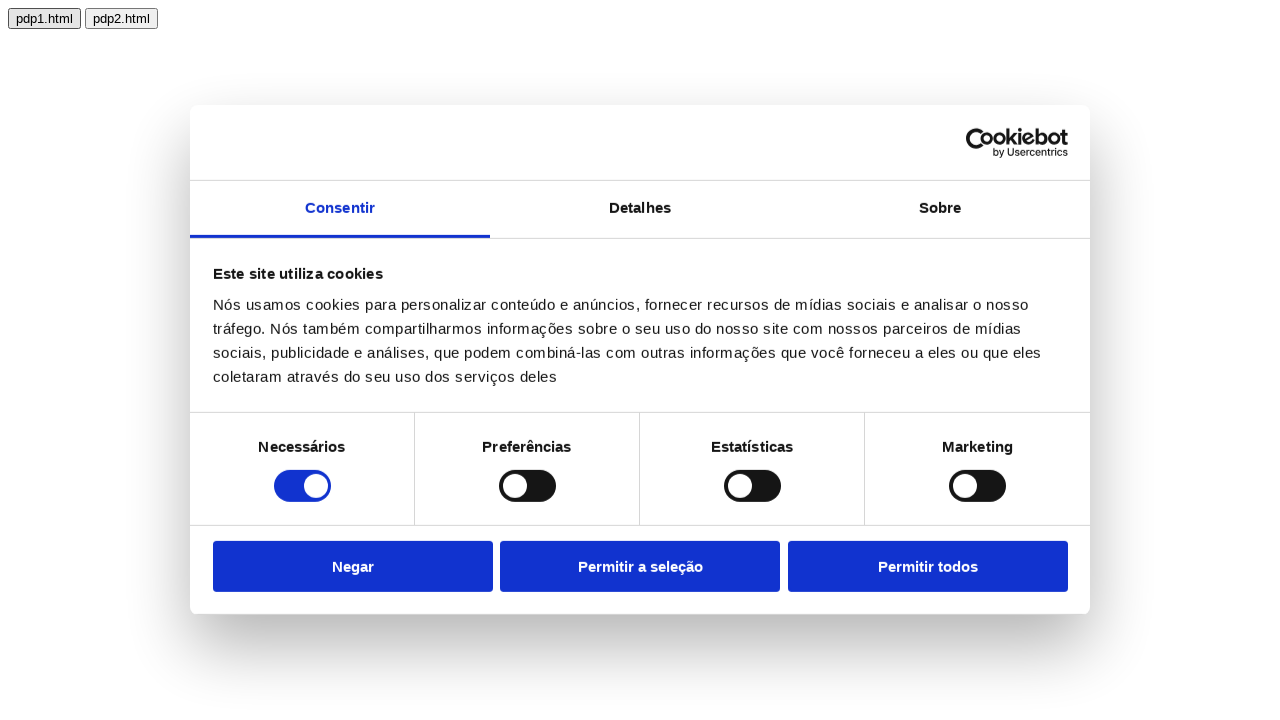

Product listing page network traffic settled
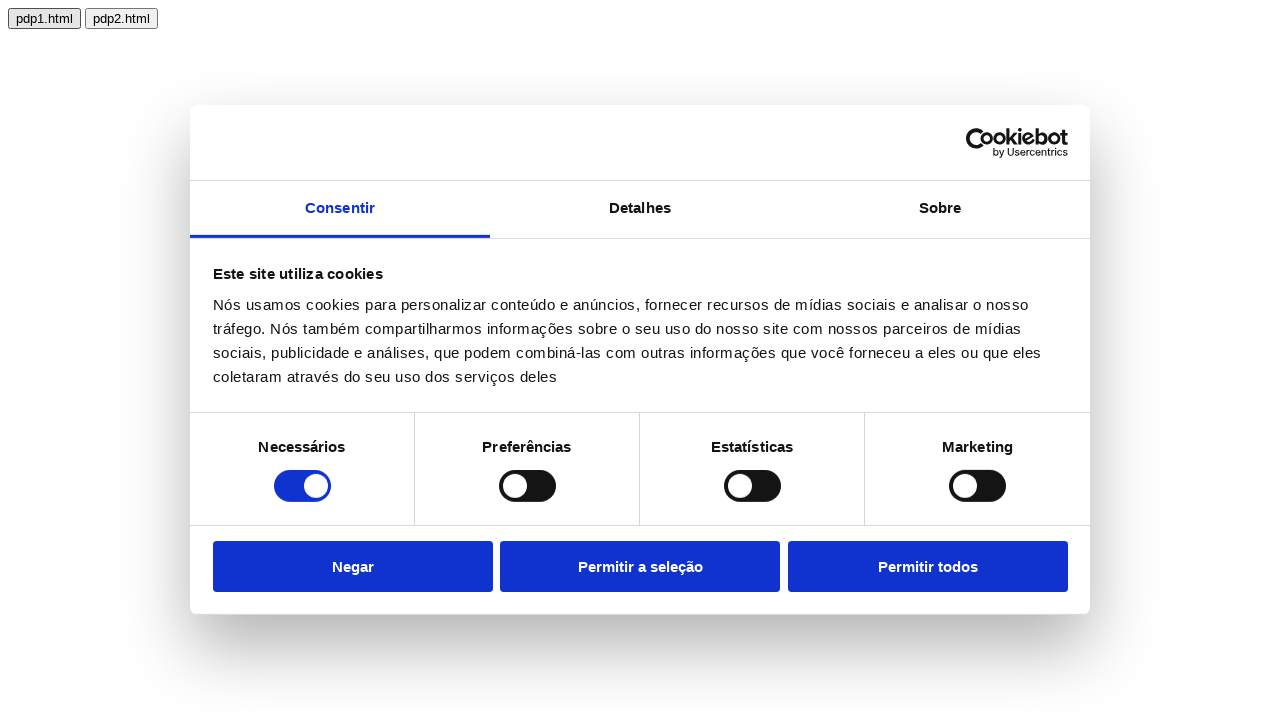

Waited 2 seconds for product listing page to fully render
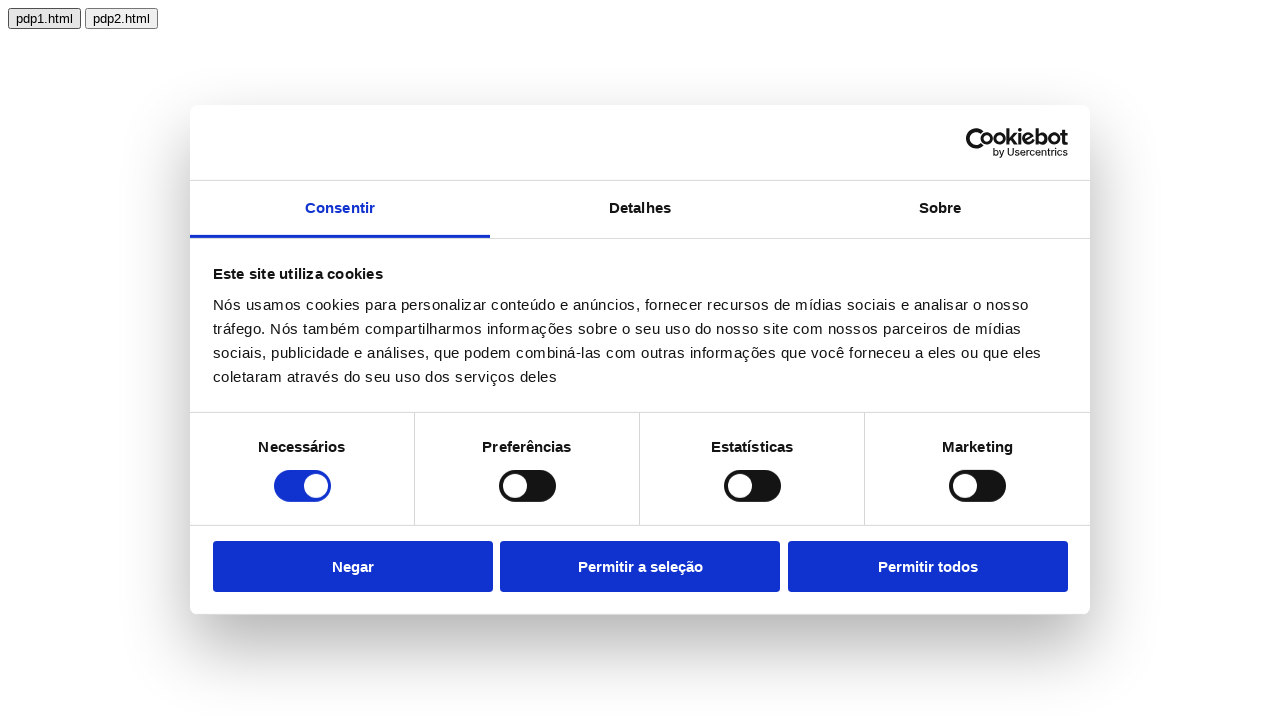

Clicked on first product to view product details at (44, 18) on button >> internal:has-text="pdp"i >> nth=0
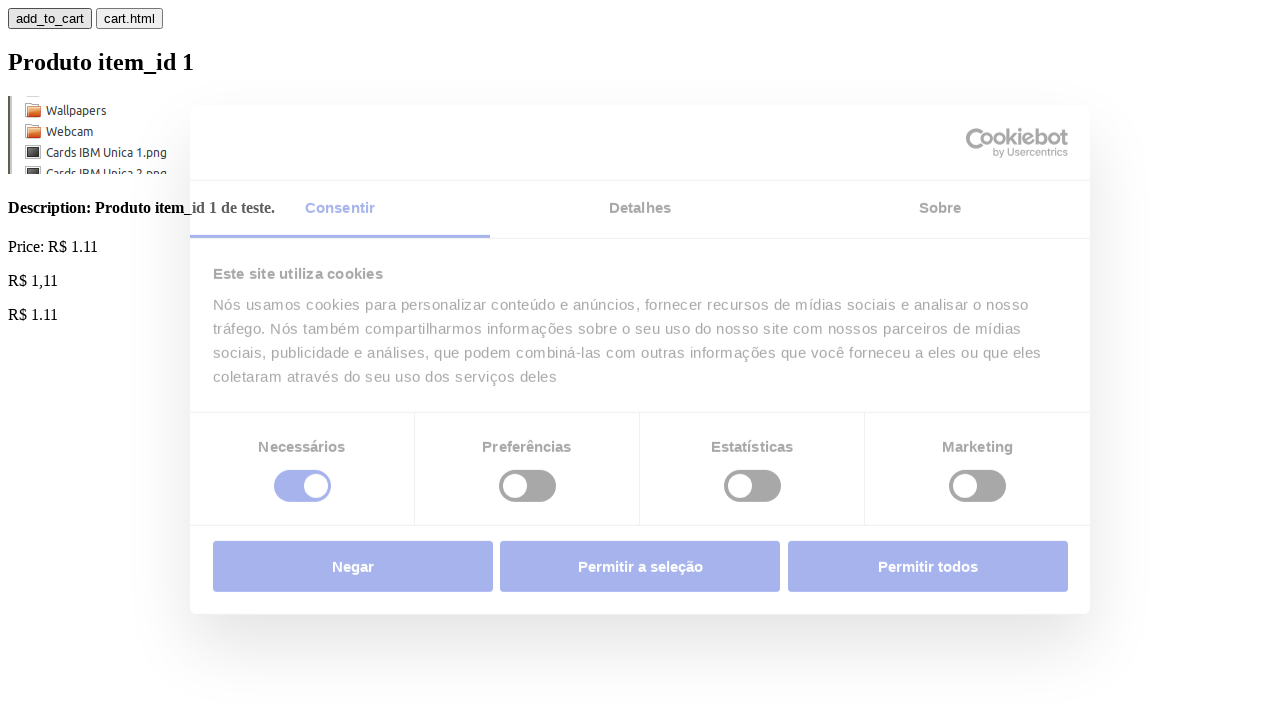

Navigated to product detail page
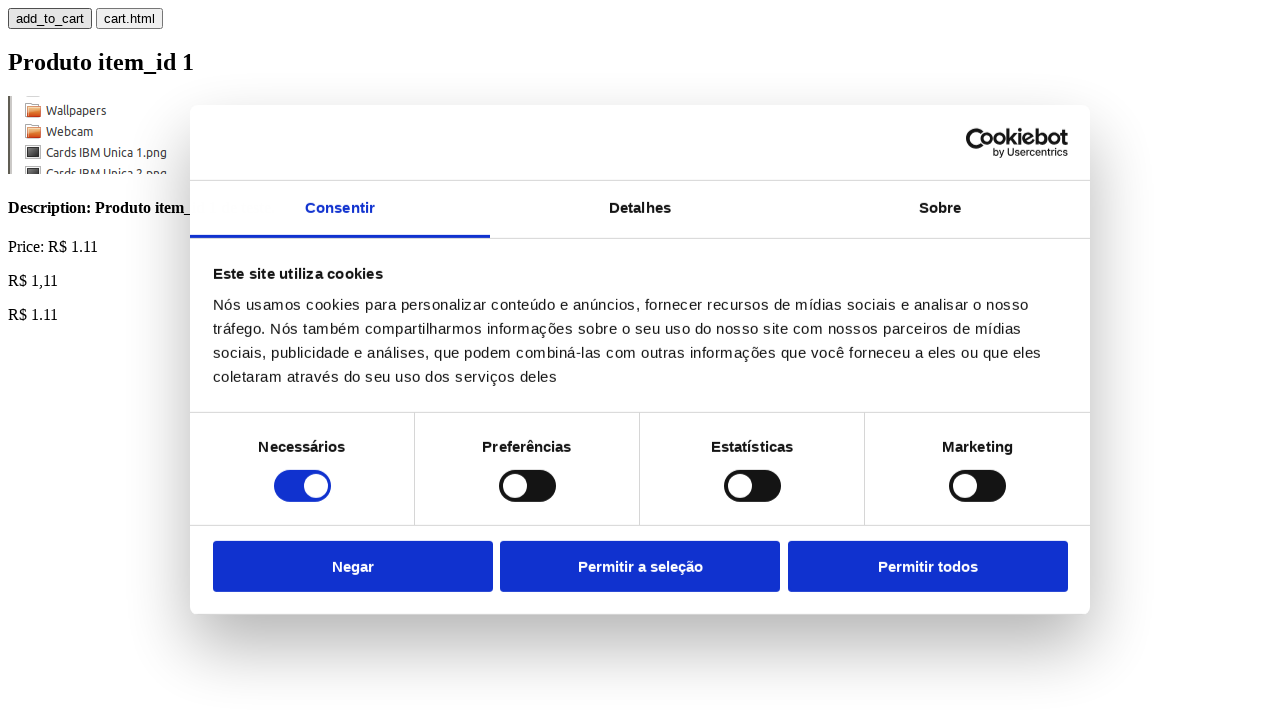

Product detail page network traffic settled
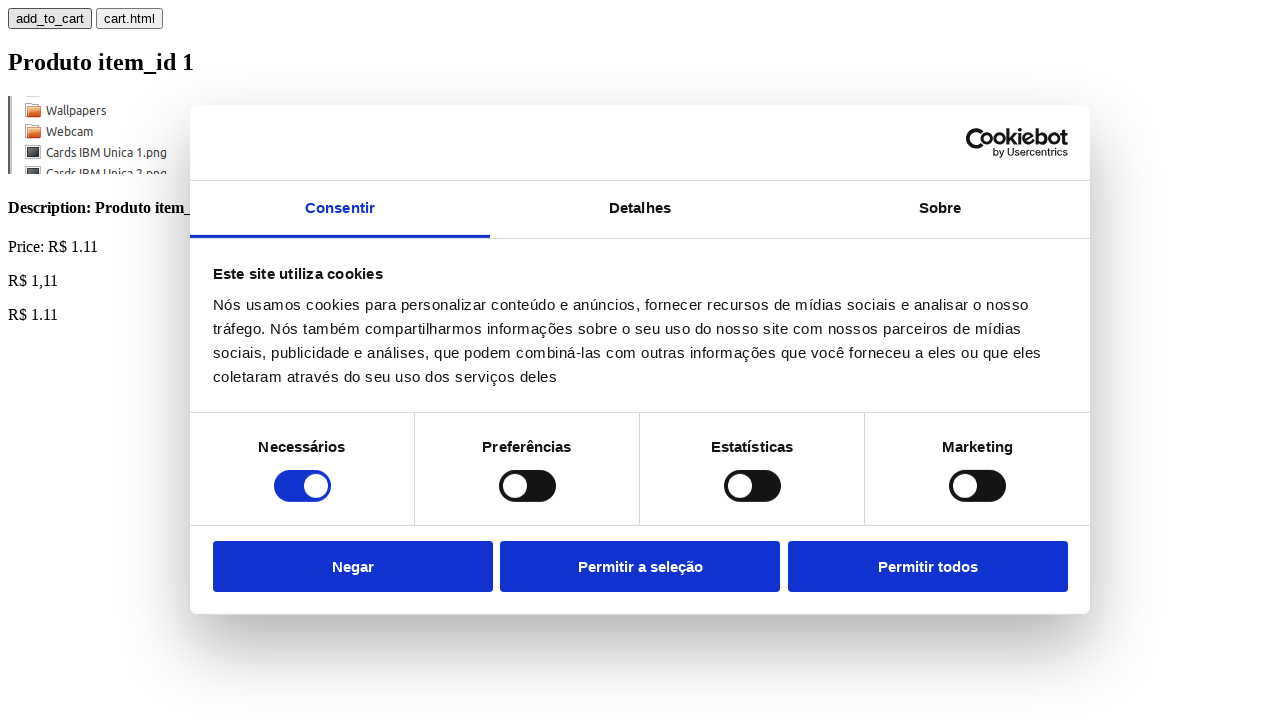

Waited 2 seconds for product detail page to fully render
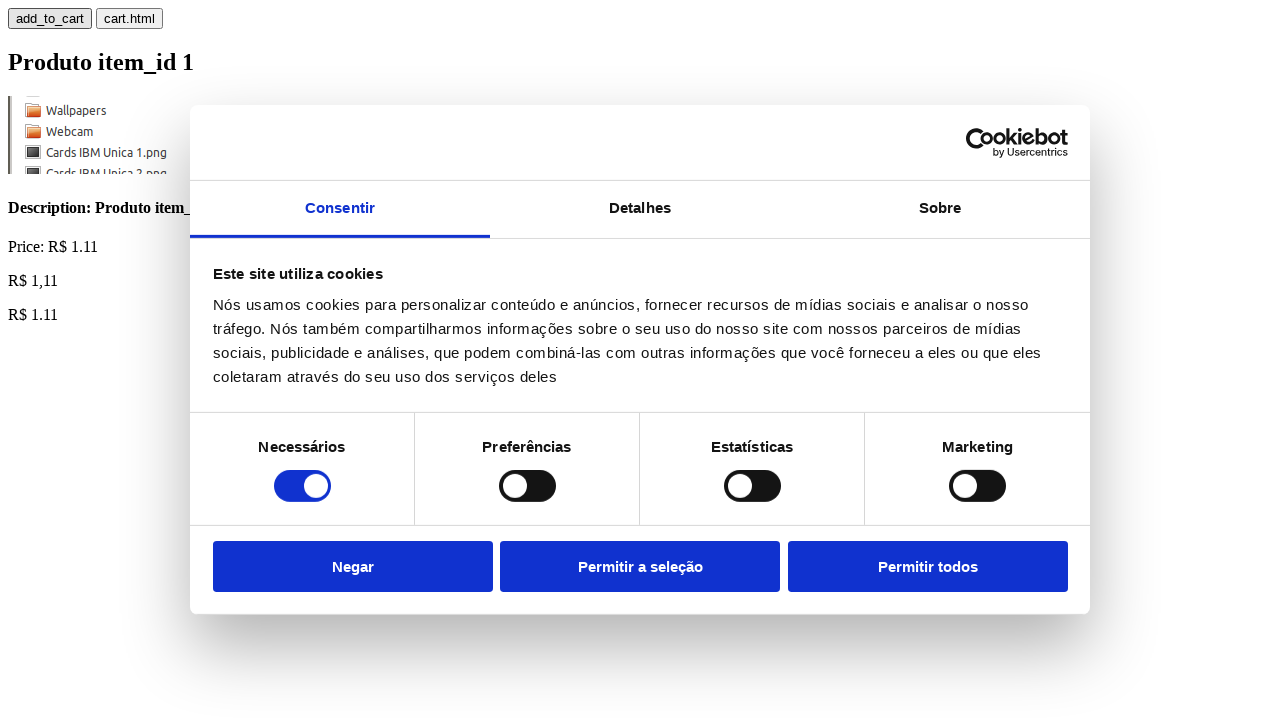

Clicked add to cart button at (50, 18) on text=add_to_cart
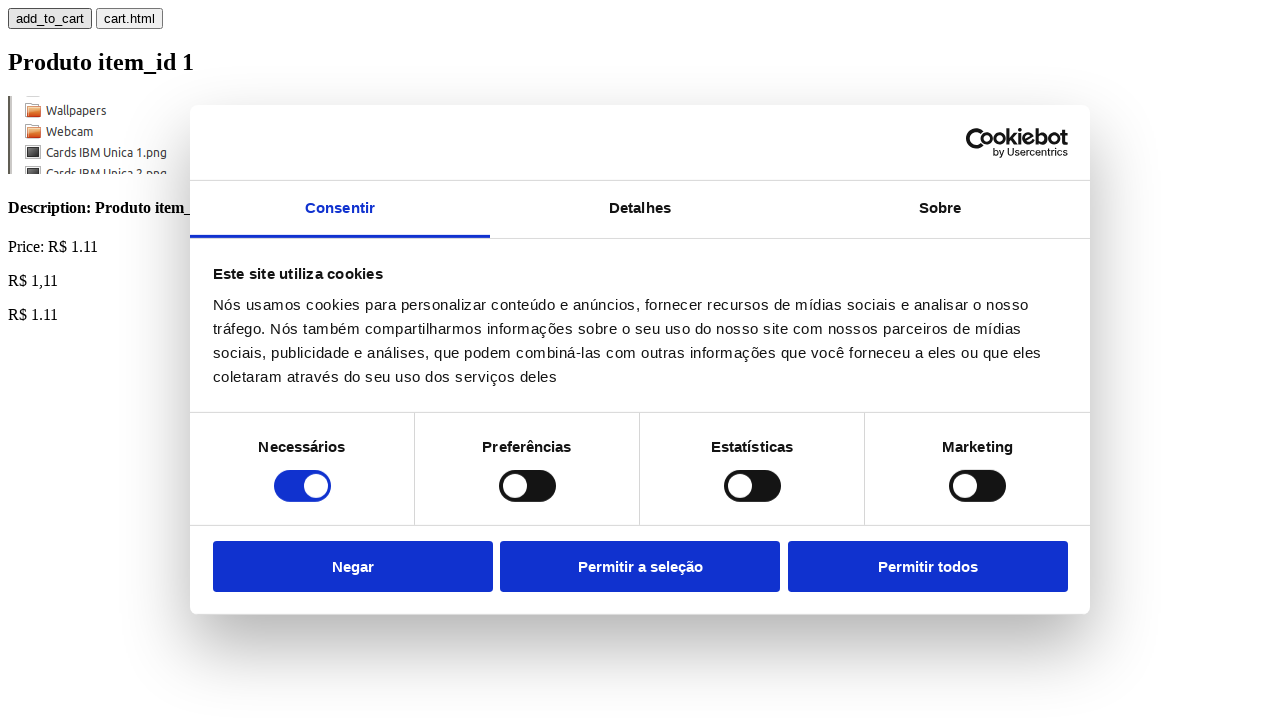

Waited 2 seconds after adding item to cart
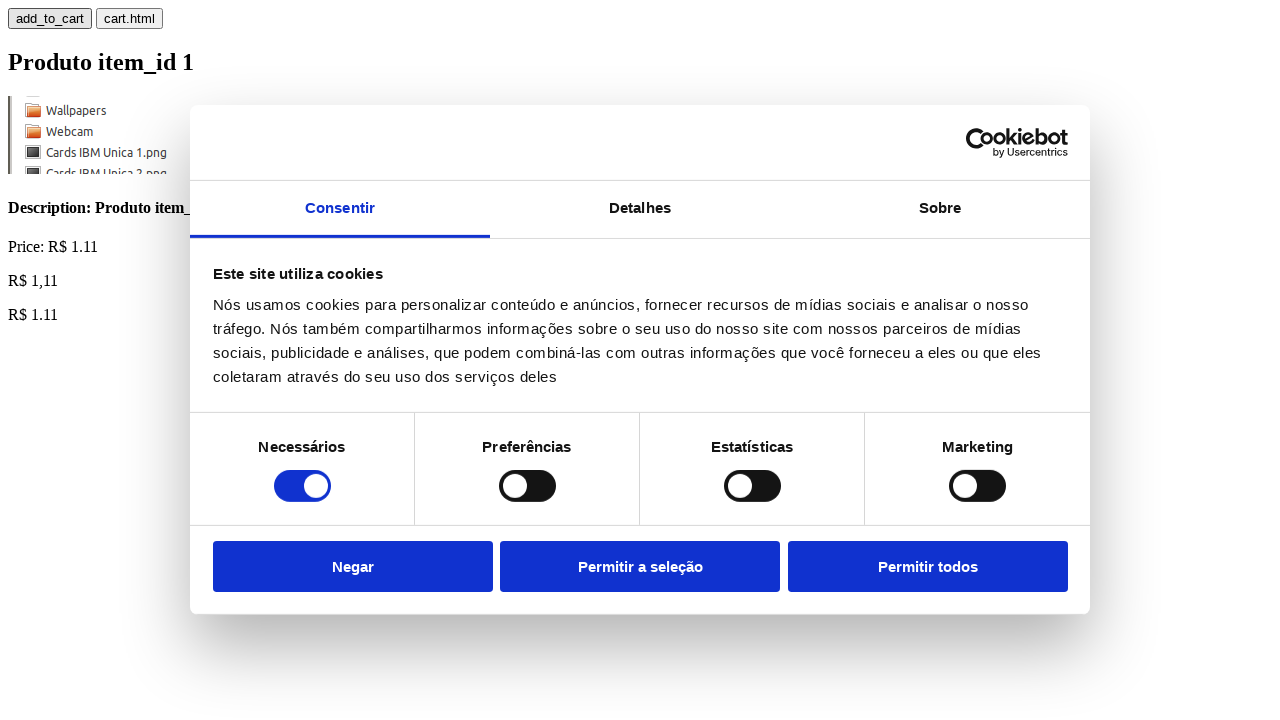

Clicked on cart page link at (130, 18) on text=cart.html
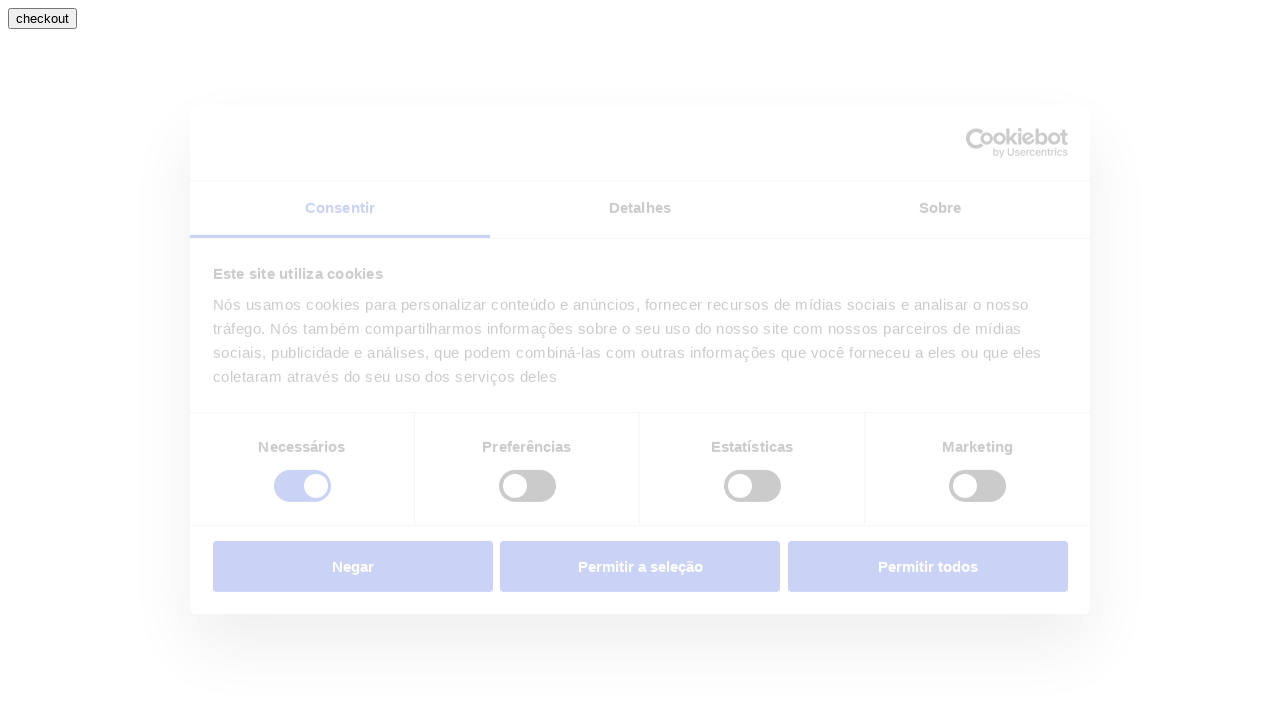

Navigated to cart page
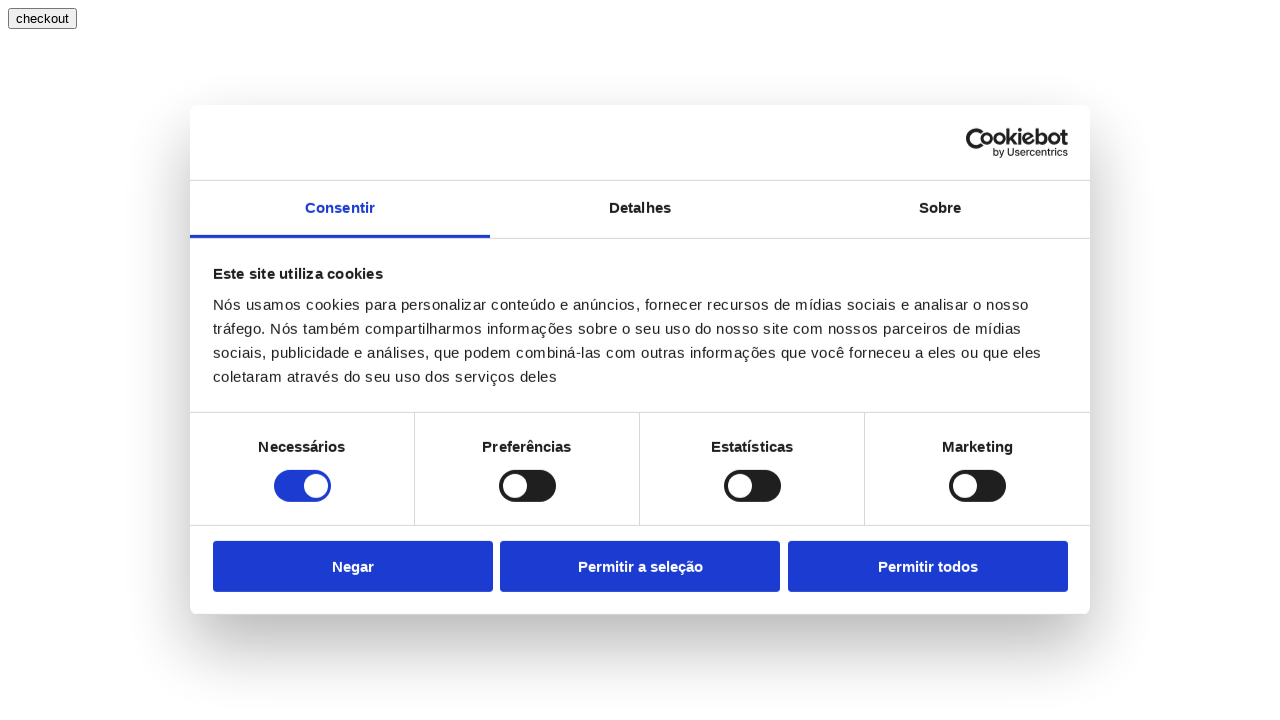

Cart page network traffic settled
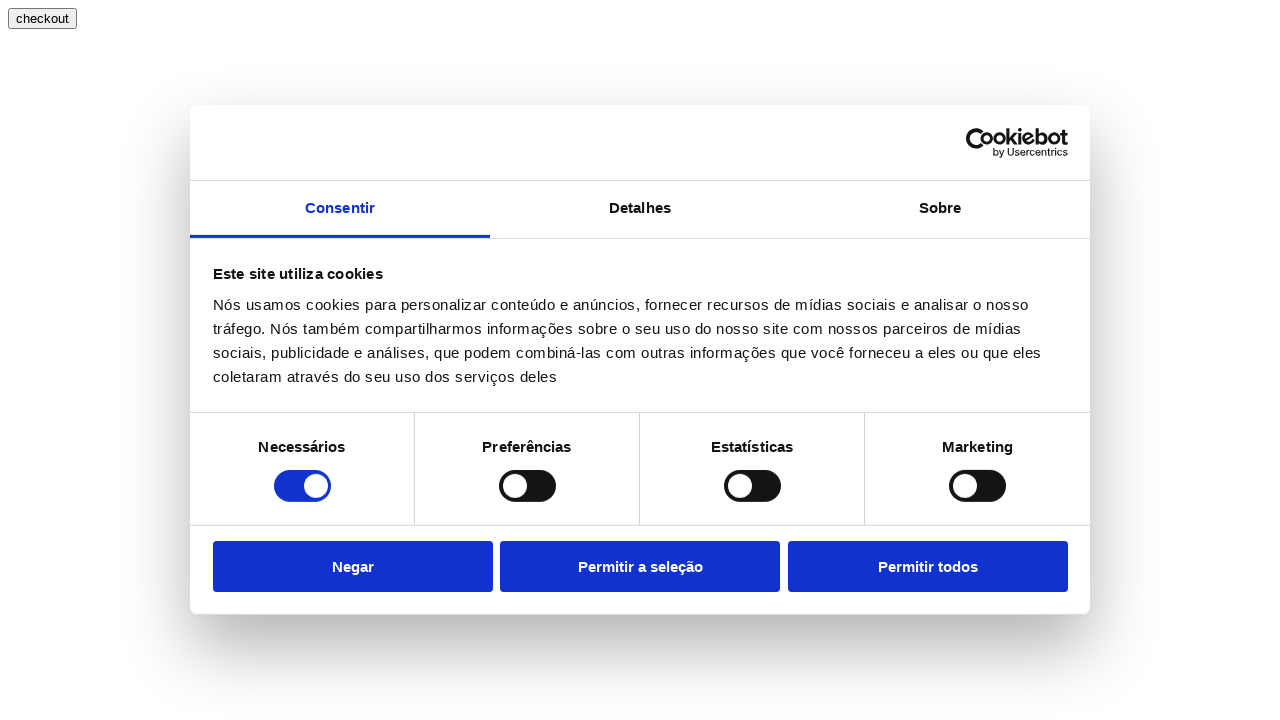

Waited 2 seconds for cart page to fully render
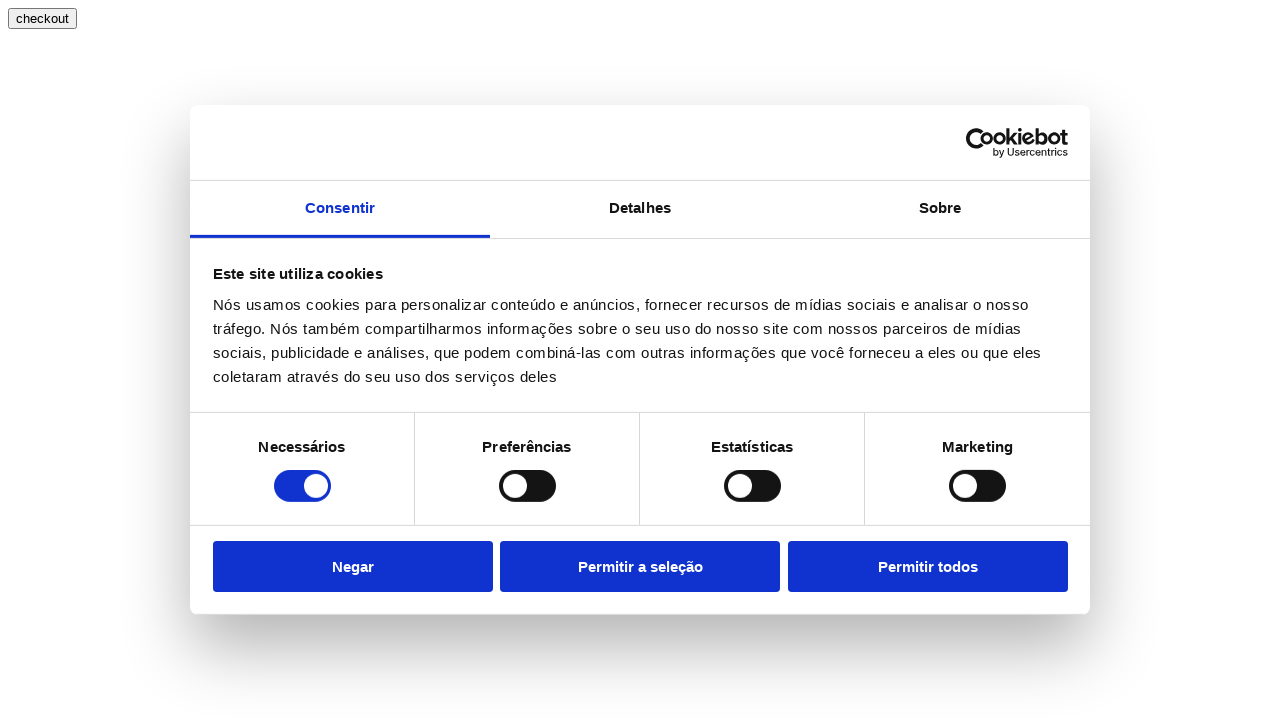

Clicked checkout button at (42, 18) on text=checkout
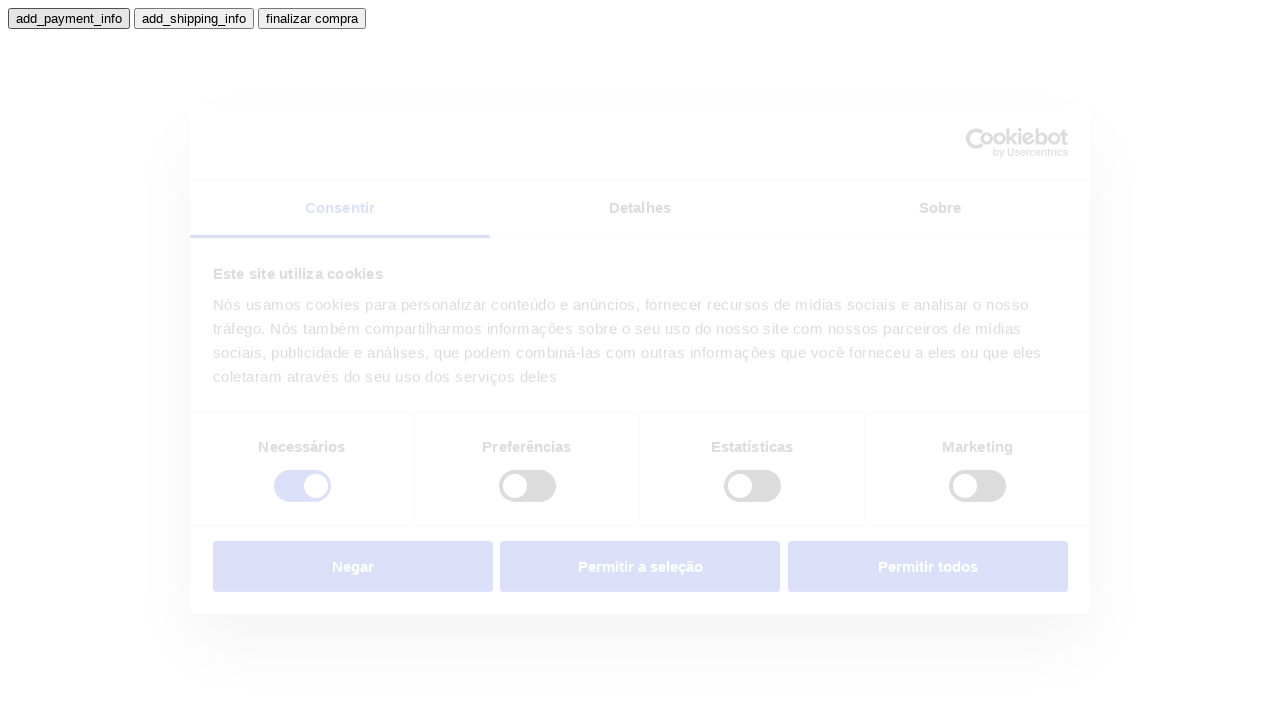

Navigated to checkout page
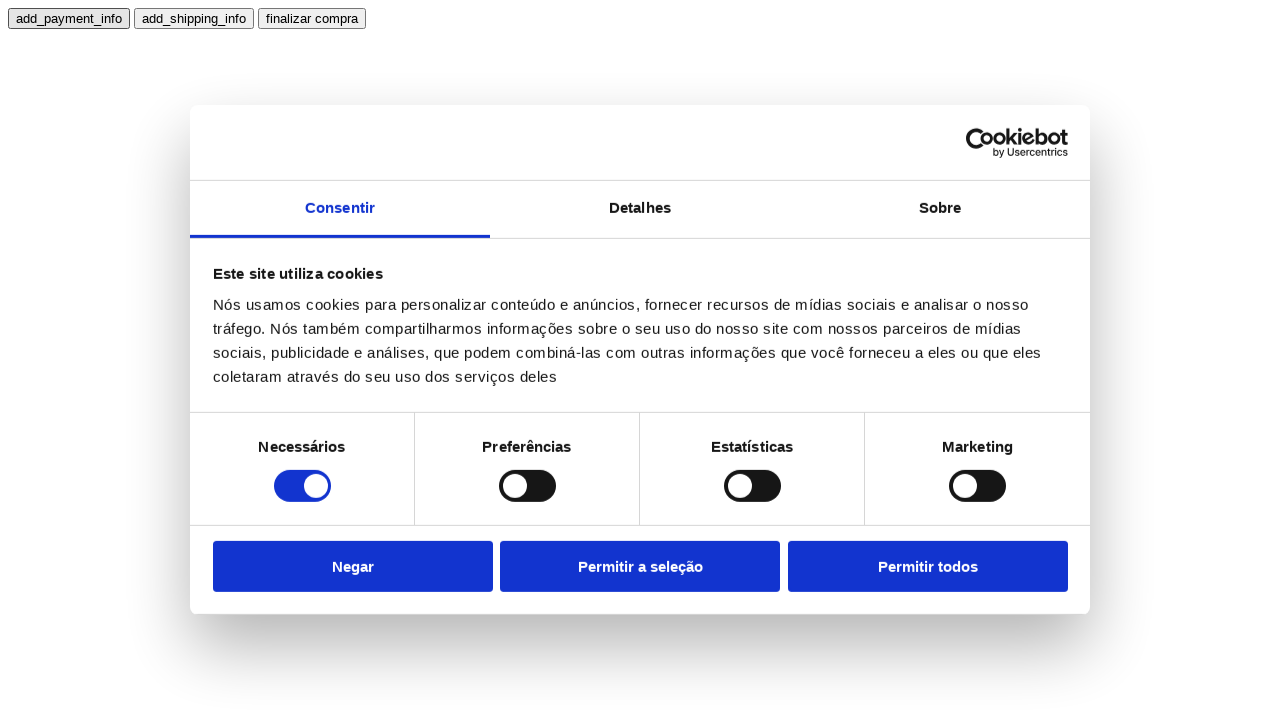

Checkout page network traffic settled
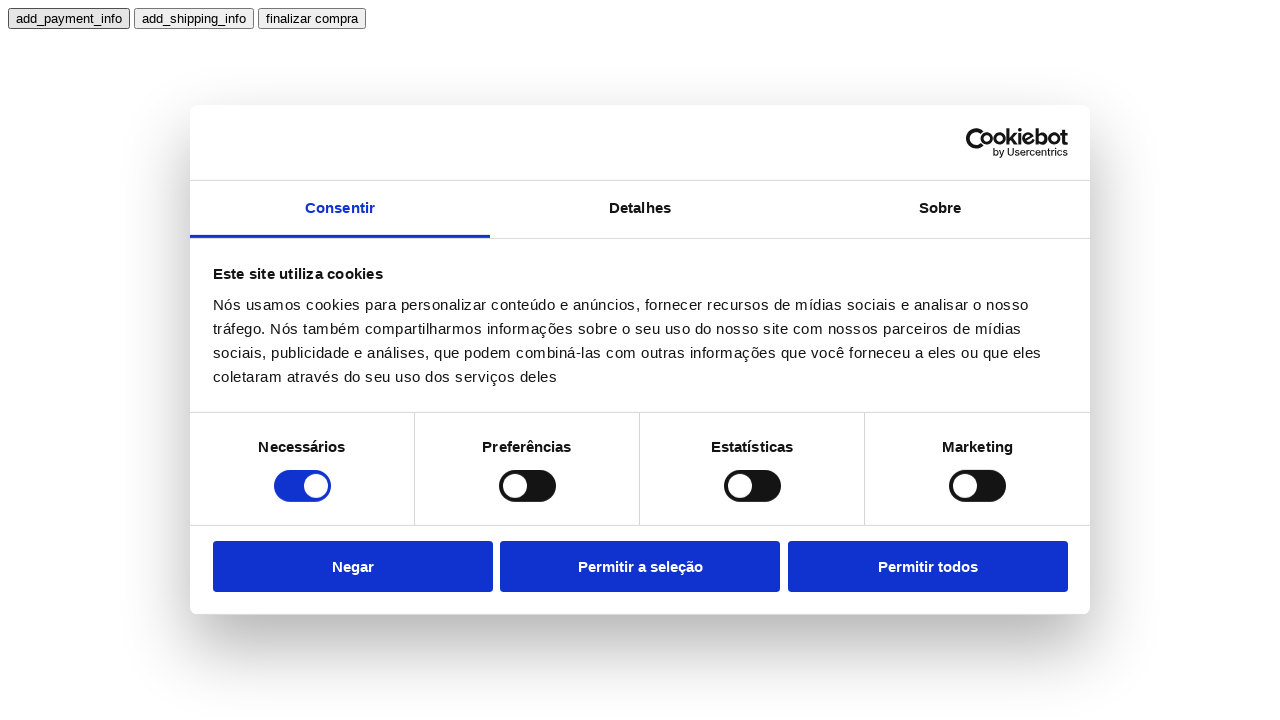

Waited 2 seconds for checkout page to fully render
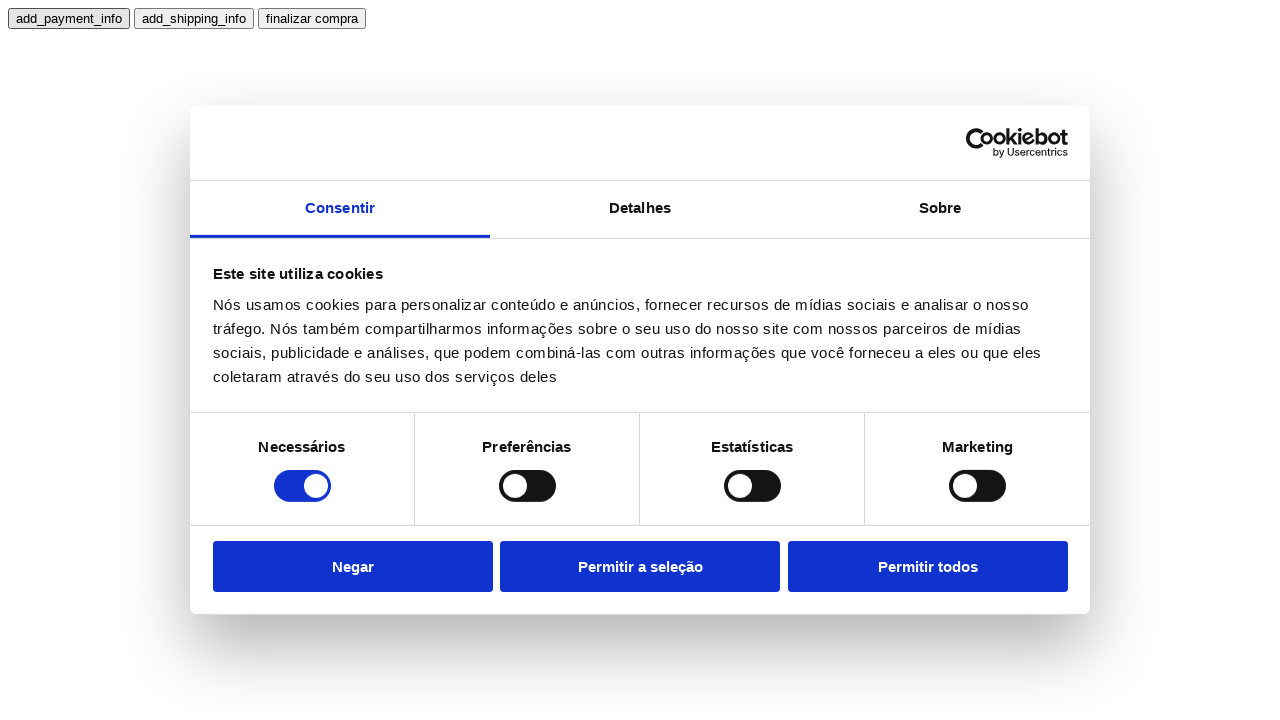

Clicked add payment info button at (69, 18) on text=add_payment_info
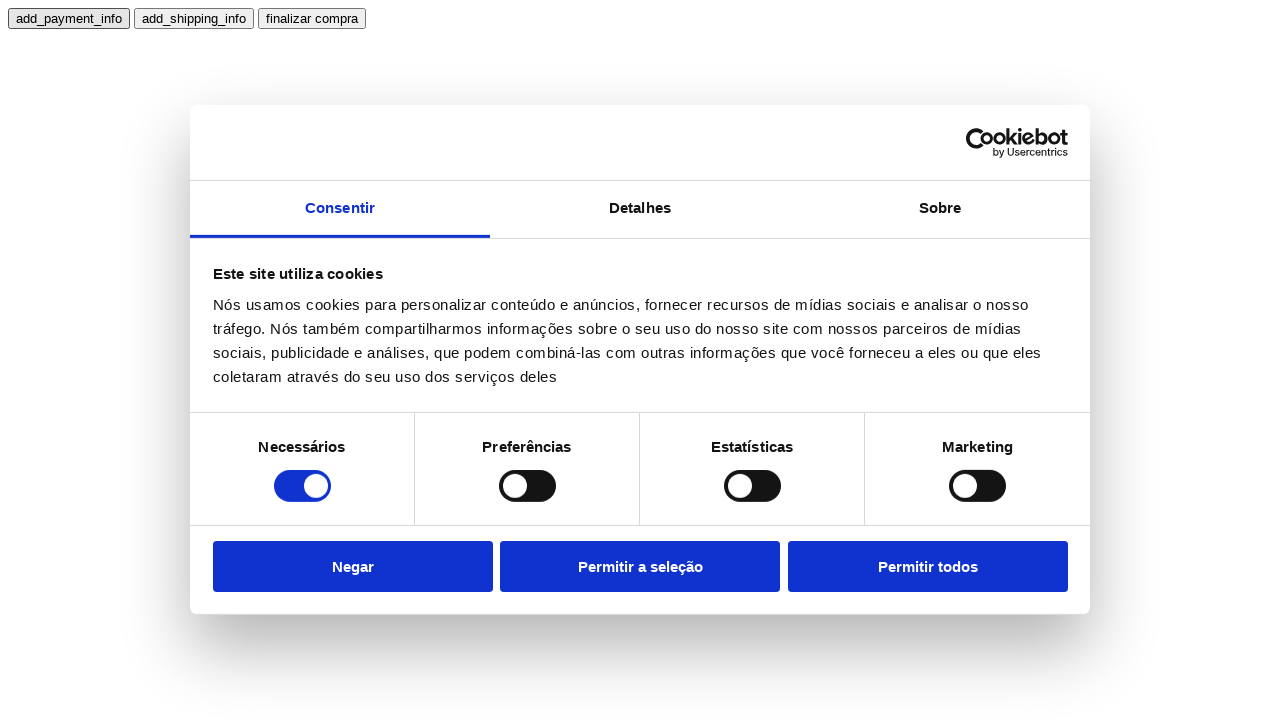

Waited 2 seconds after adding payment info
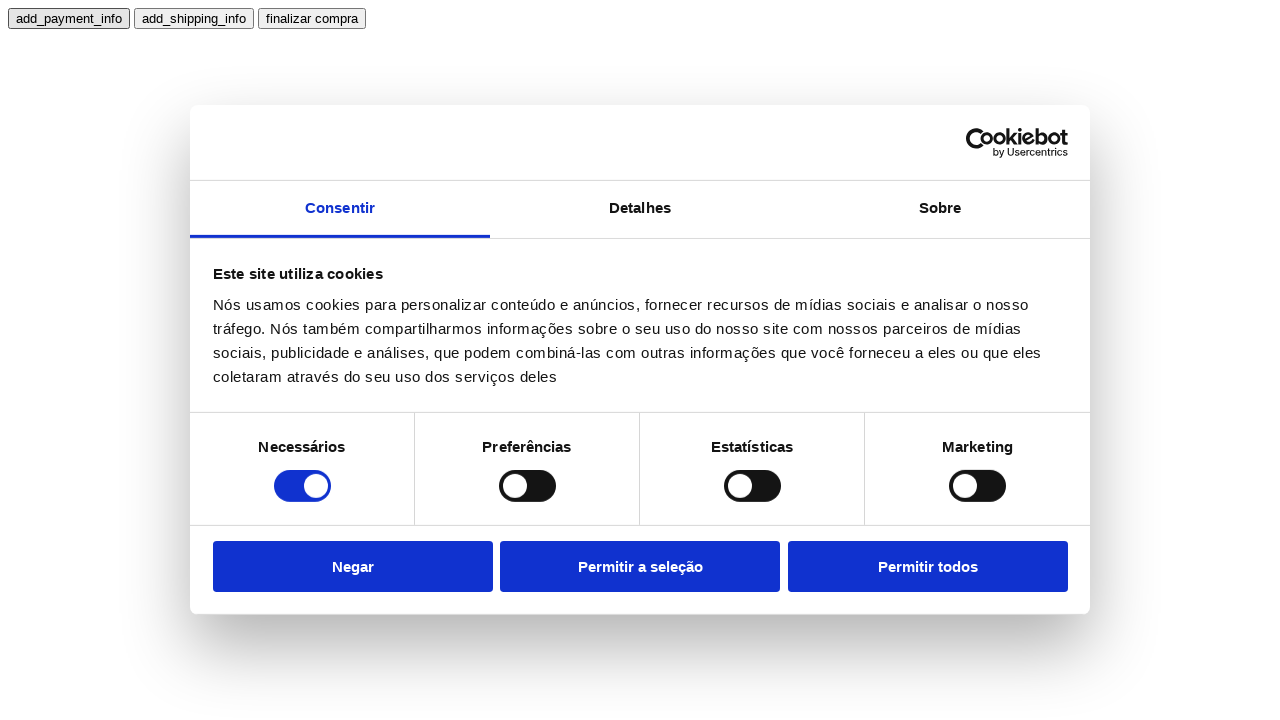

Clicked add shipping info button at (194, 18) on text=add_shipping_info
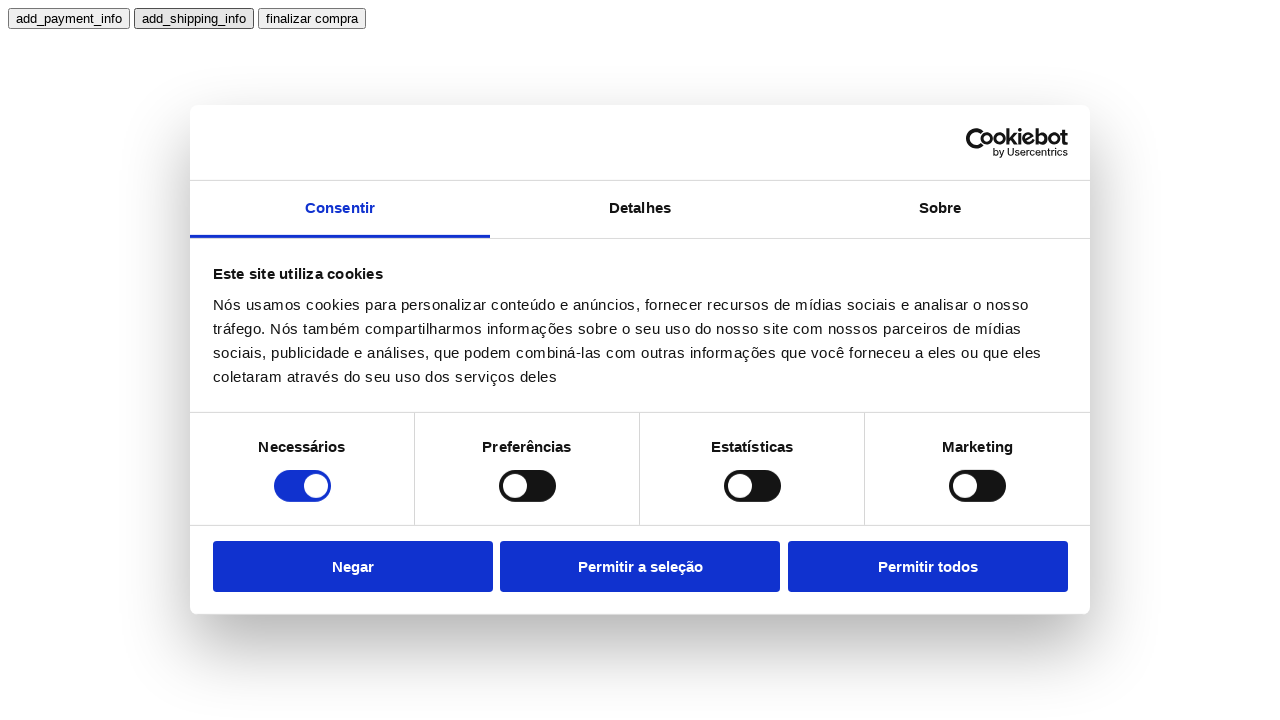

Waited 2 seconds after adding shipping info
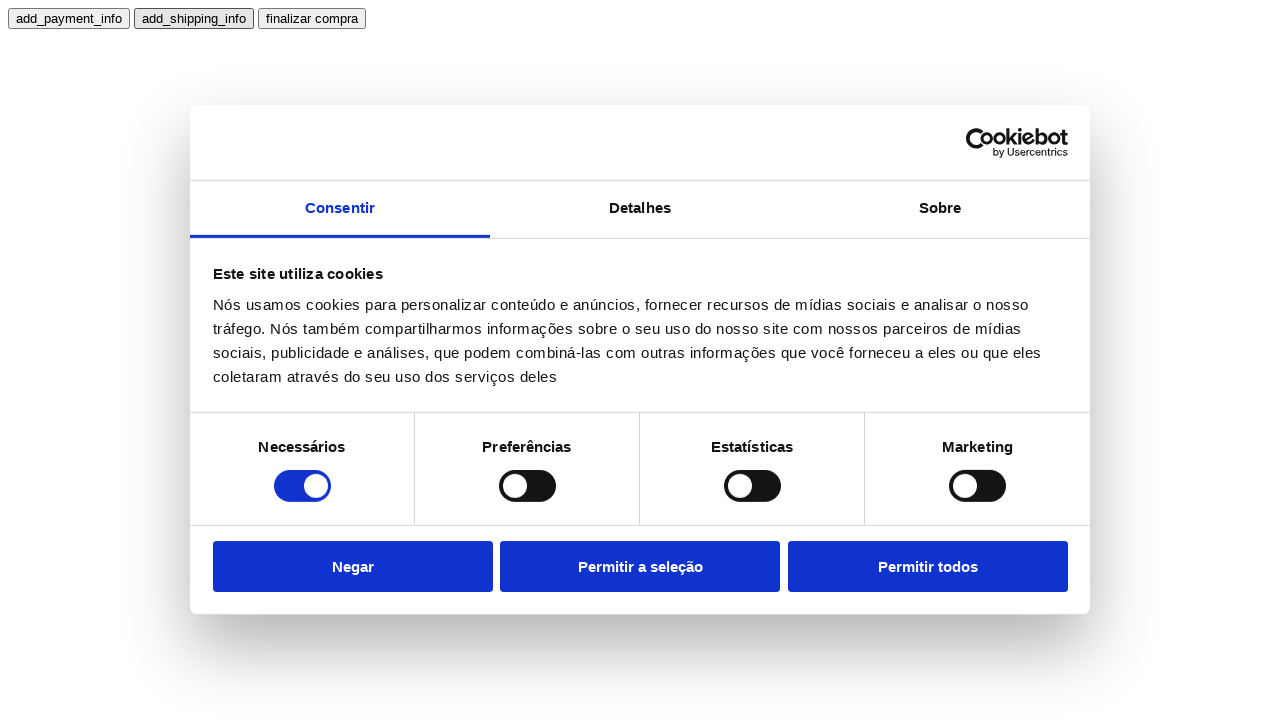

Clicked finalizar compra button to complete purchase at (312, 18) on text=finalizar compra
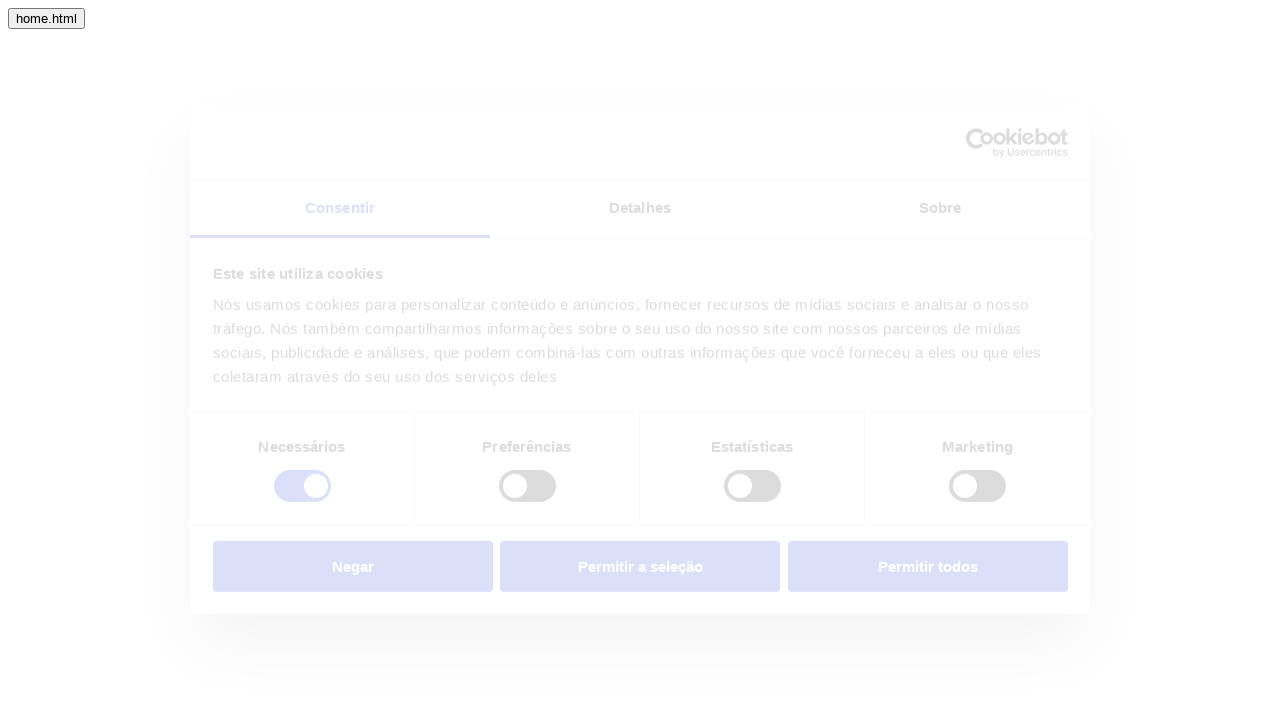

Navigated to purchase confirmation page
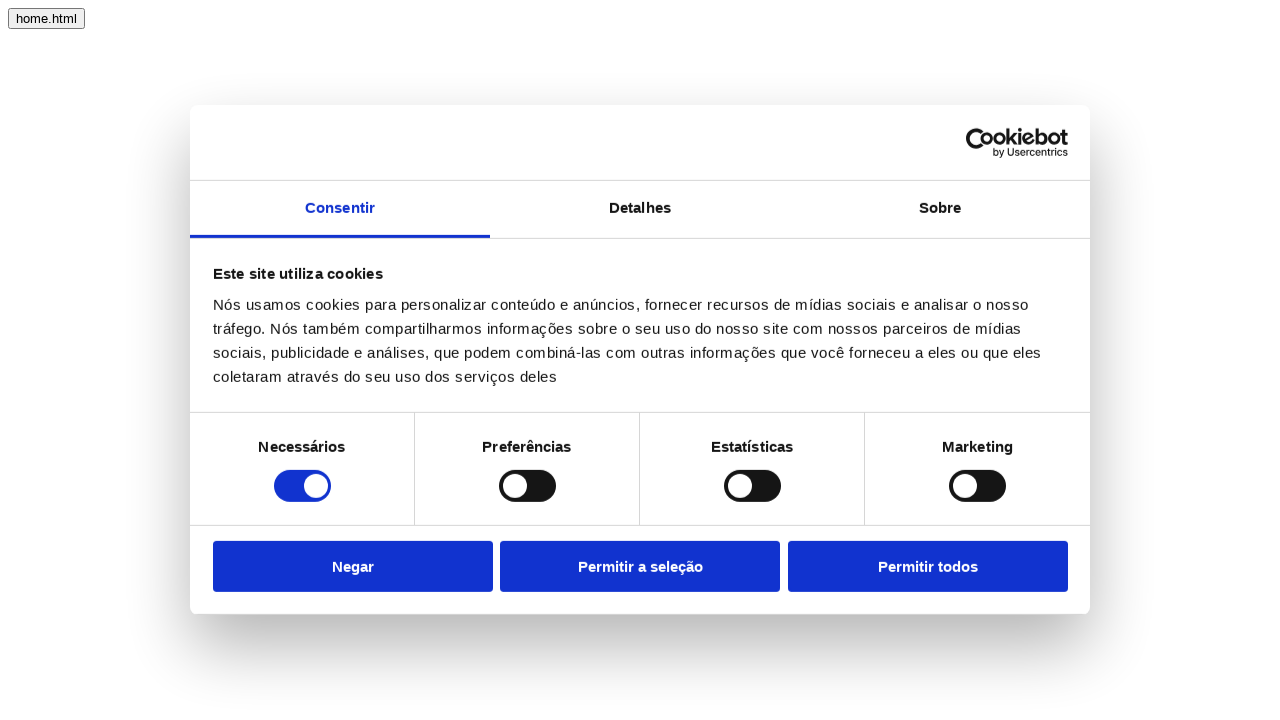

Purchase confirmation page network traffic settled
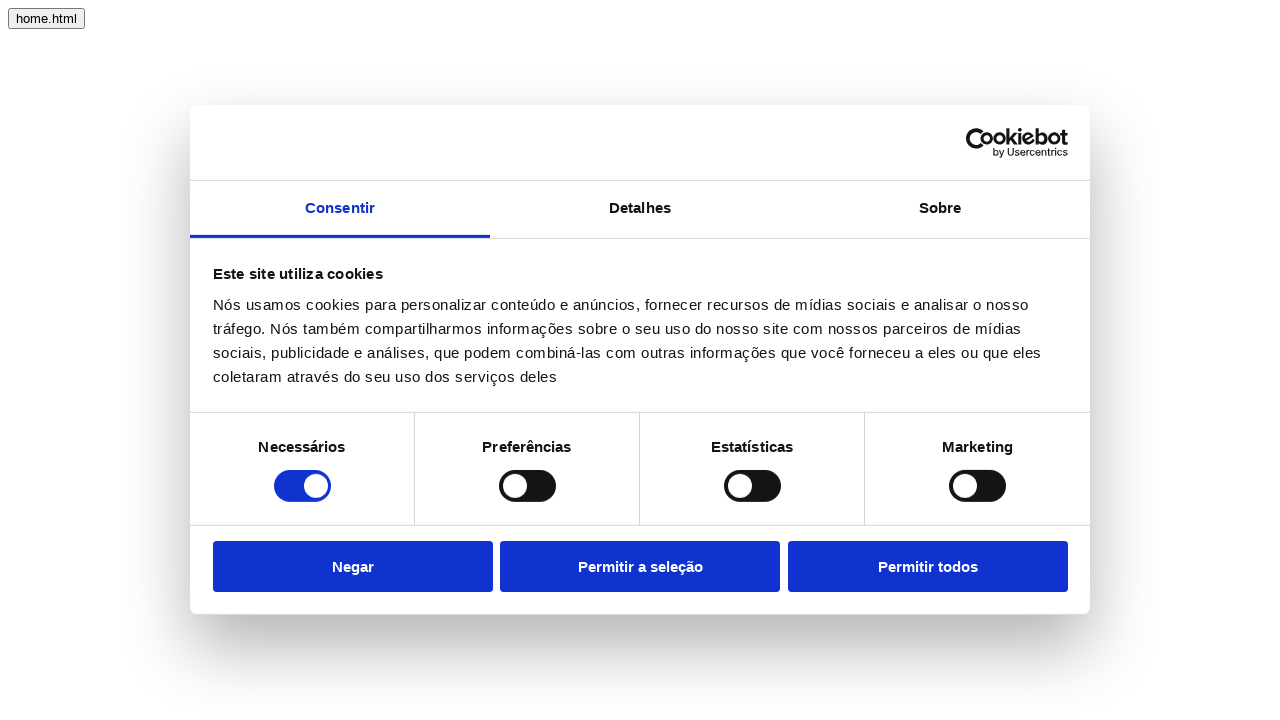

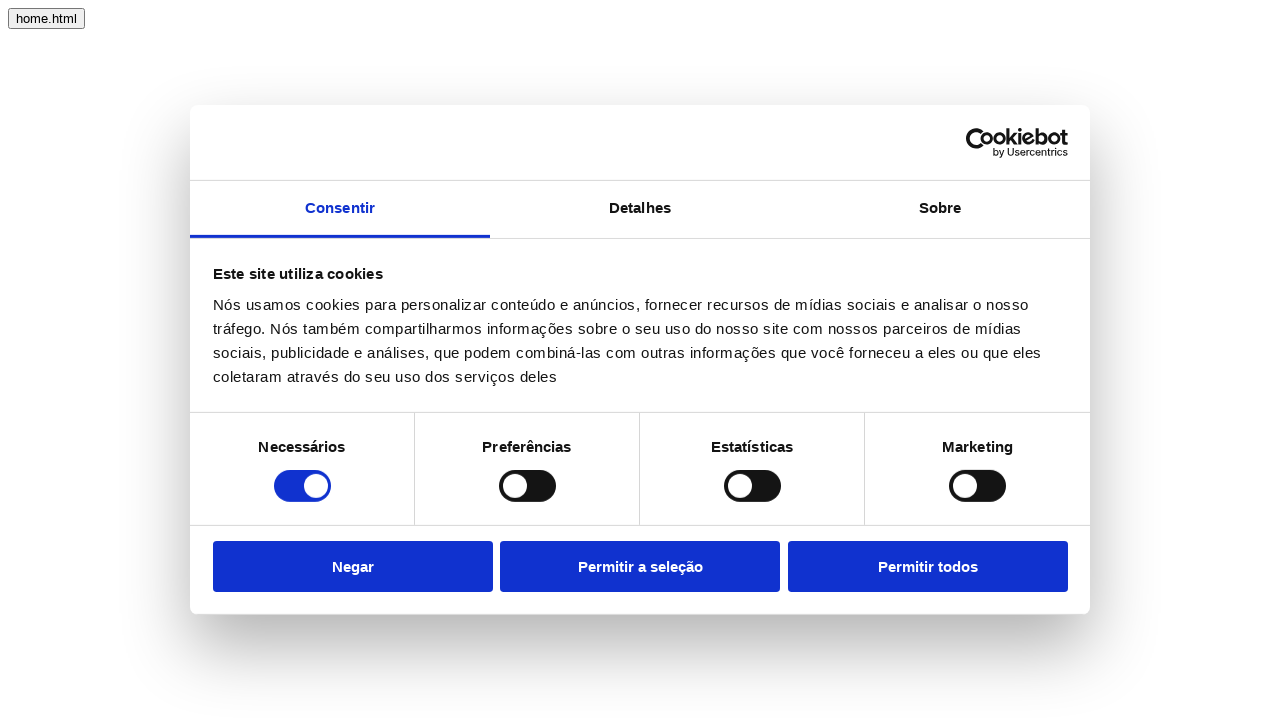